Navigates to the N12 Israeli news website and clicks on a navigation menu item

Starting URL: https://www.n12.co.il/

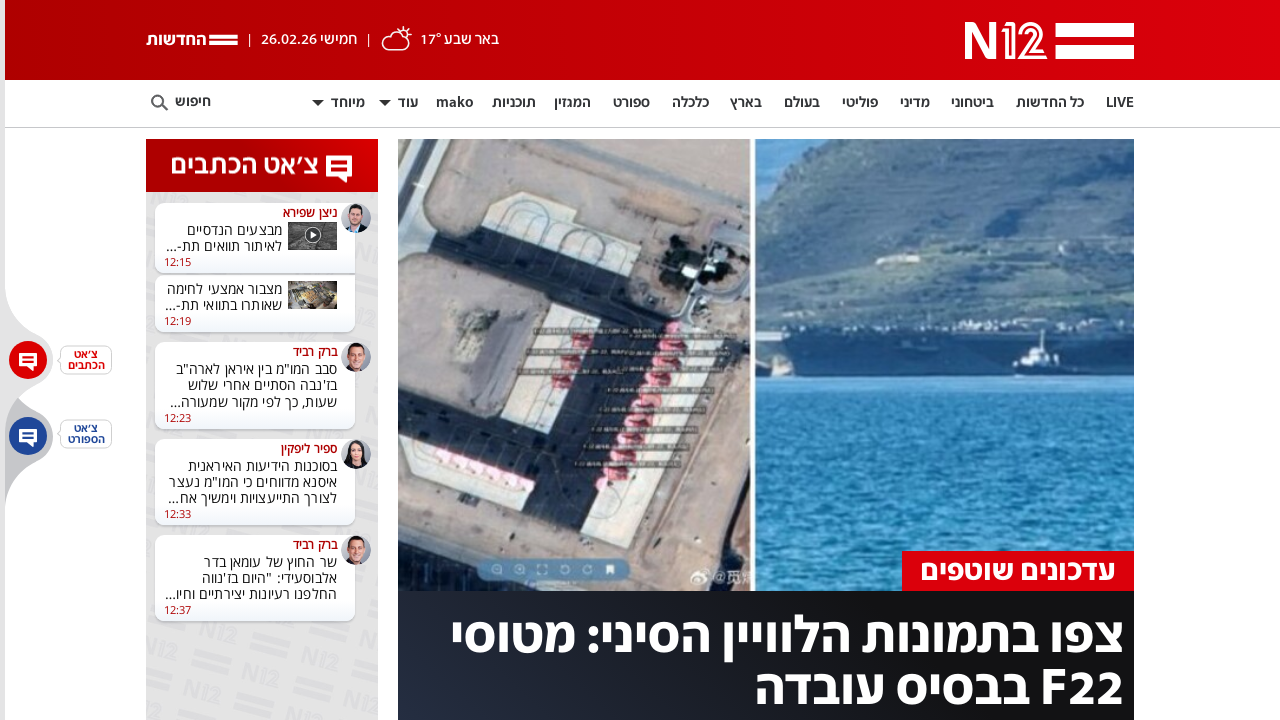

Navigation menu item became visible
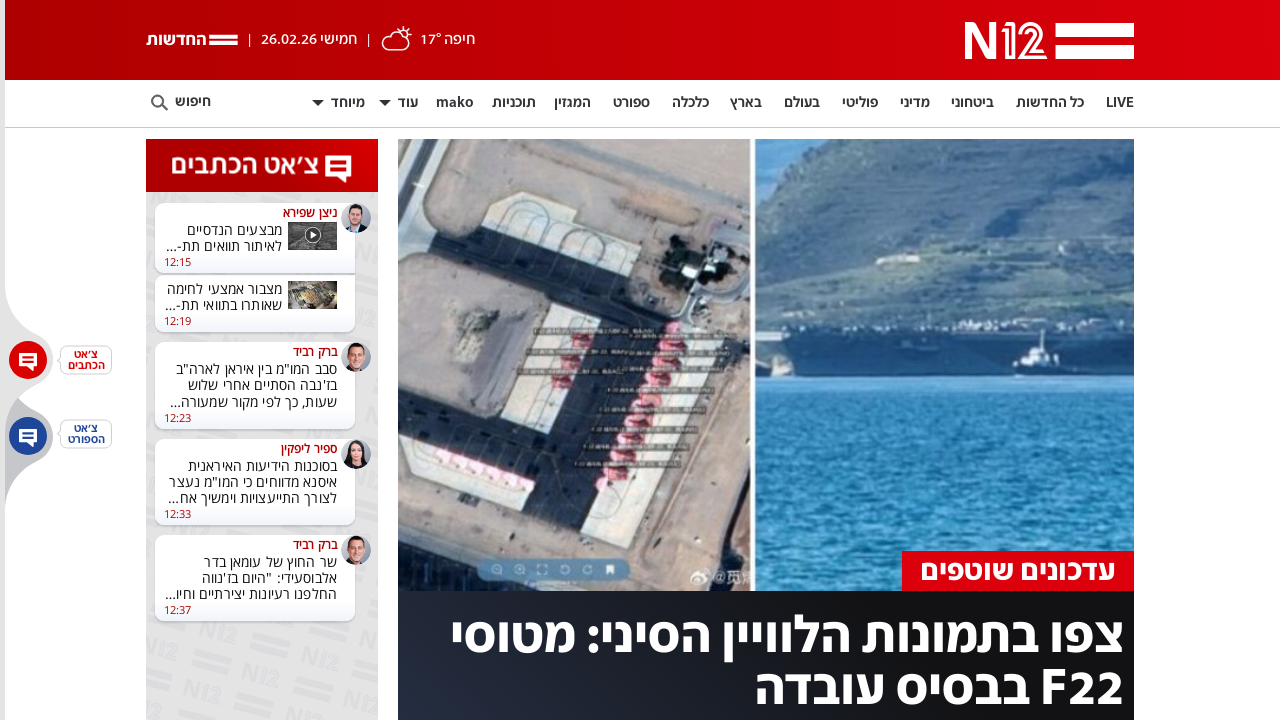

Clicked navigation menu item on N12 website at (802, 104) on xpath=/html/body/nav/ul/li[1]/ul/li[7]/a
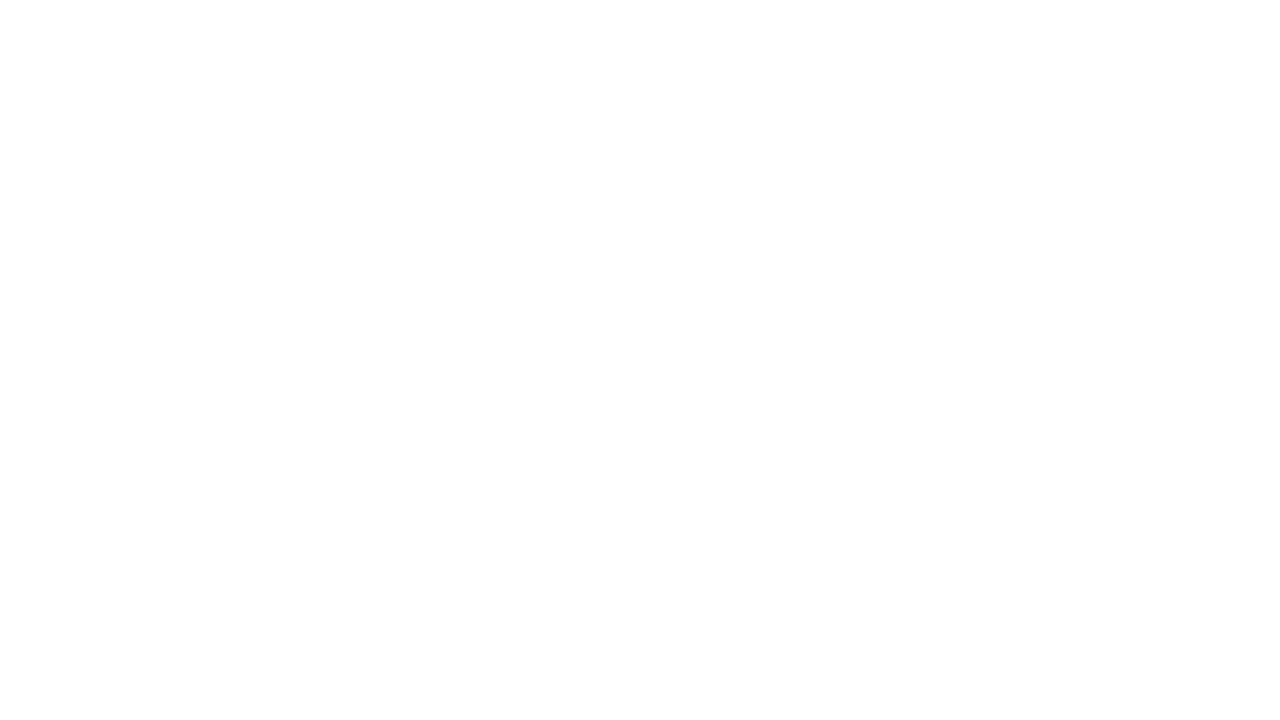

Waited for navigation to complete
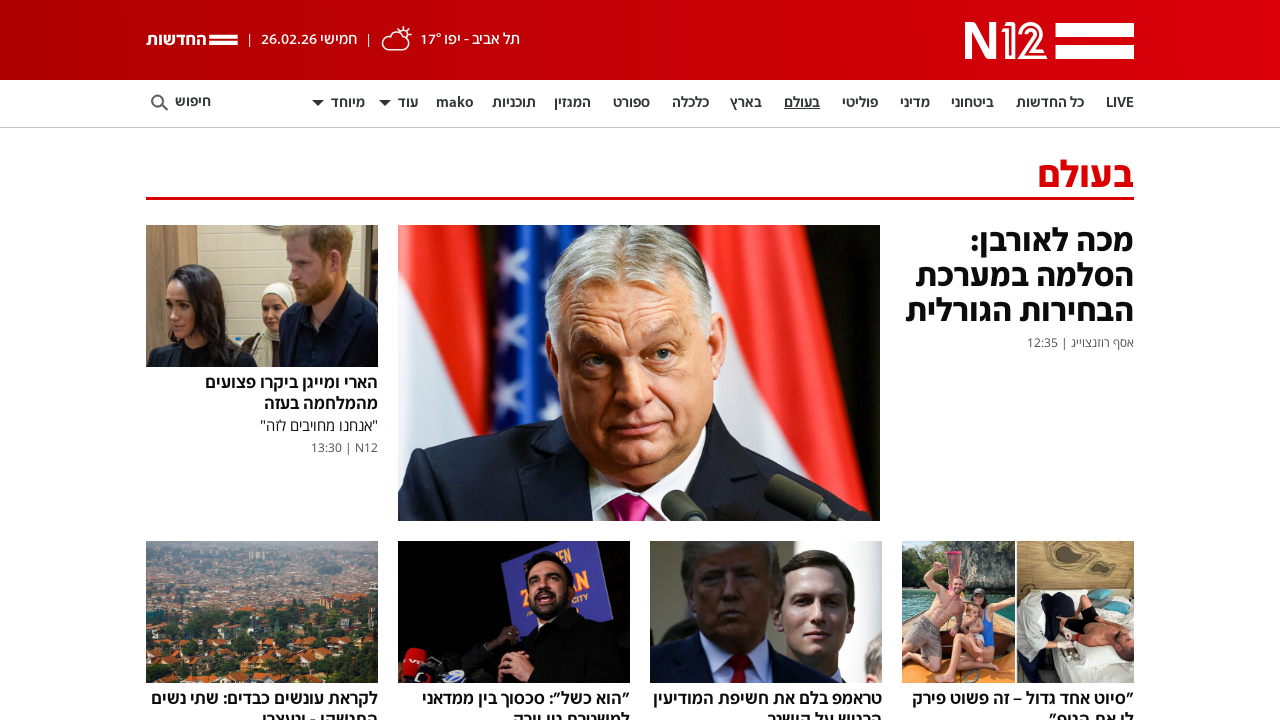

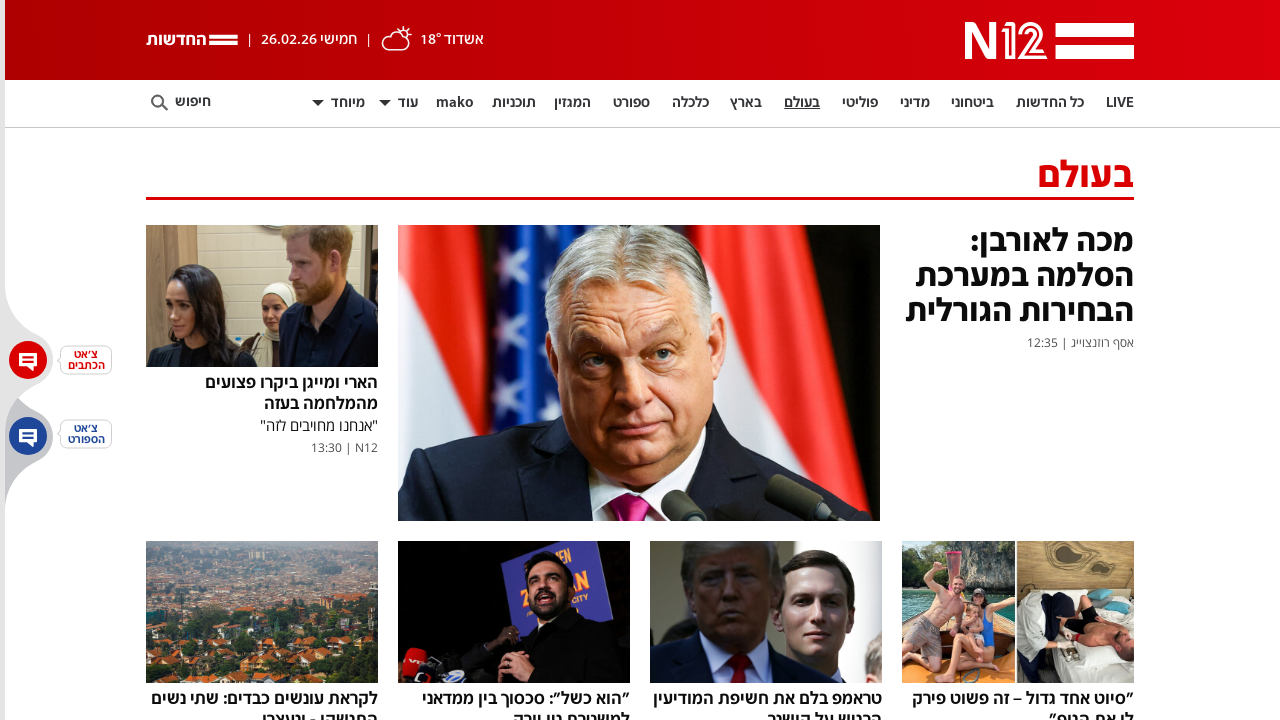